Tests jQuery UI date picker functionality by opening the date picker, selecting a specific month and year from dropdowns, and then selecting a day

Starting URL: https://jqueryui.com/resources/demos/datepicker/dropdown-month-year.html

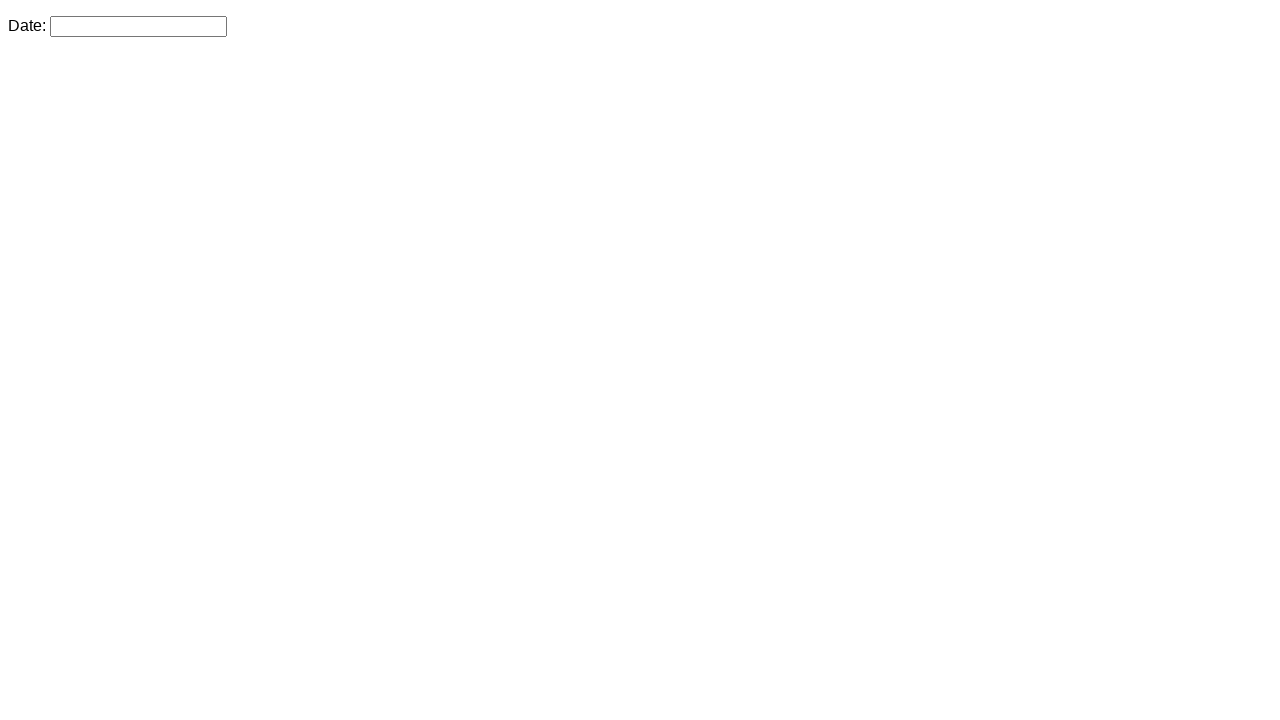

Clicked on date picker input to open calendar at (138, 26) on #datepicker
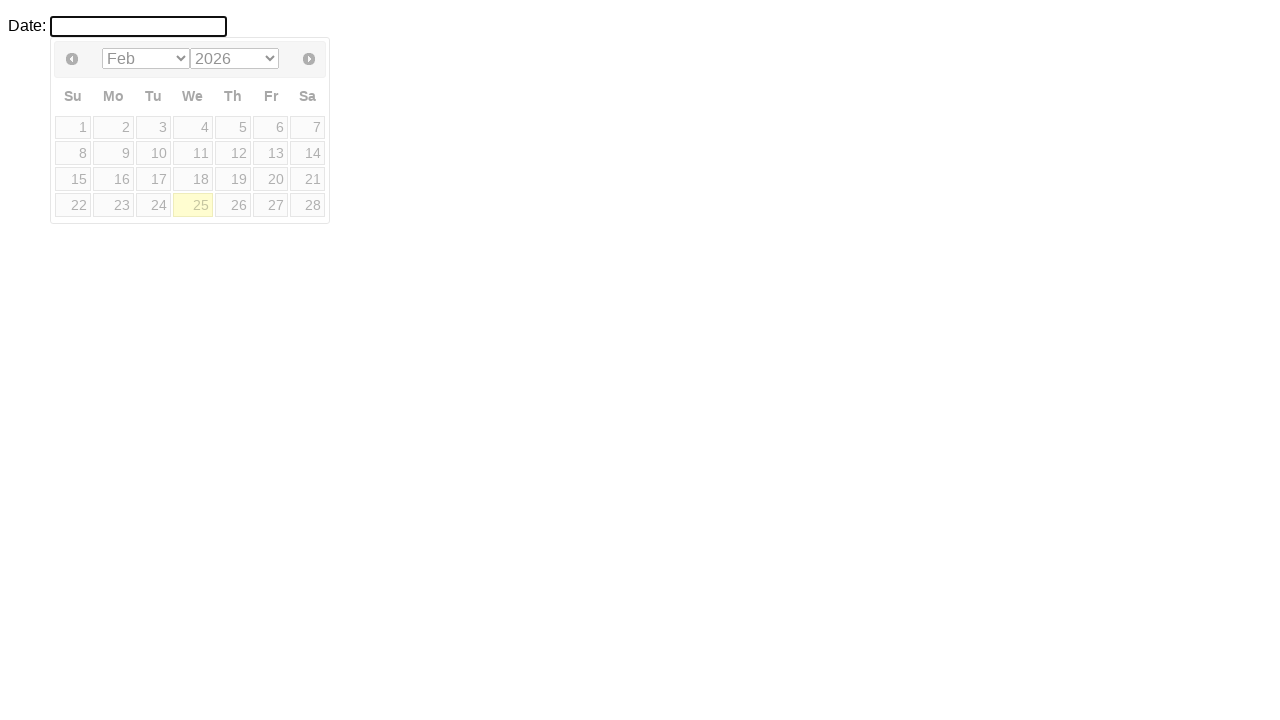

Selected July from month dropdown on select[aria-label='Select month']
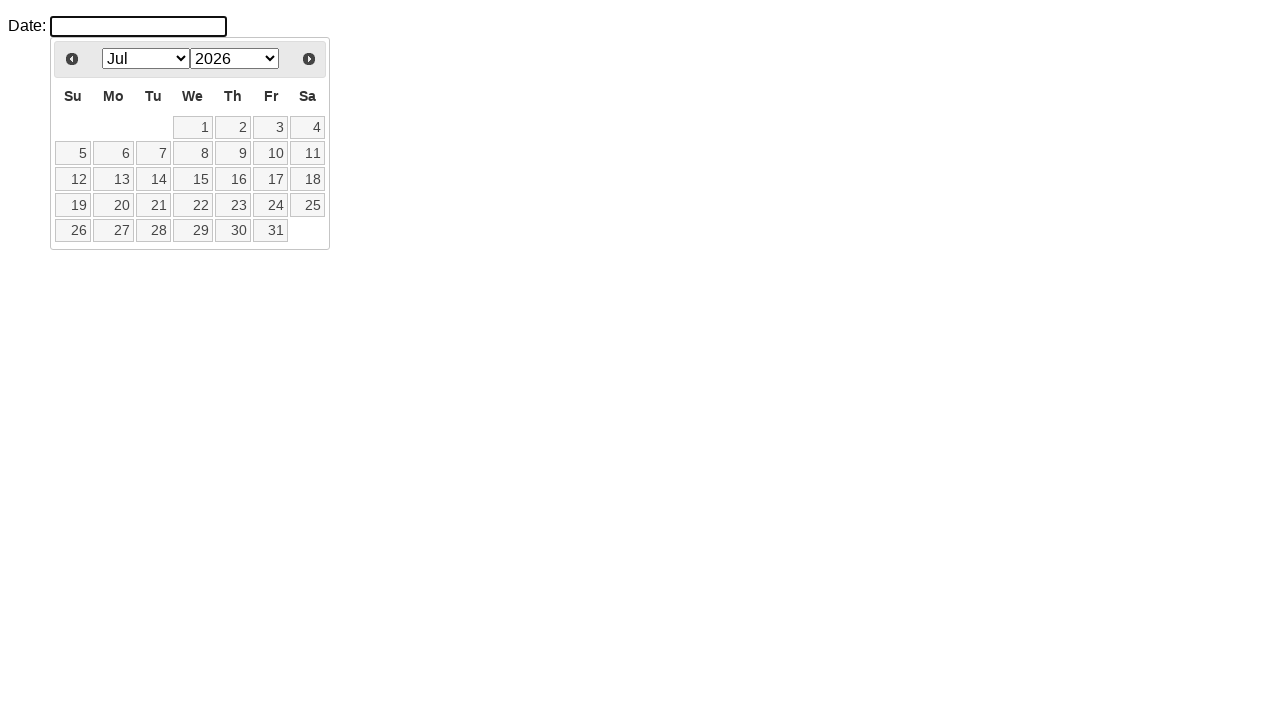

Selected 2020 from year dropdown on select[aria-label='Select year']
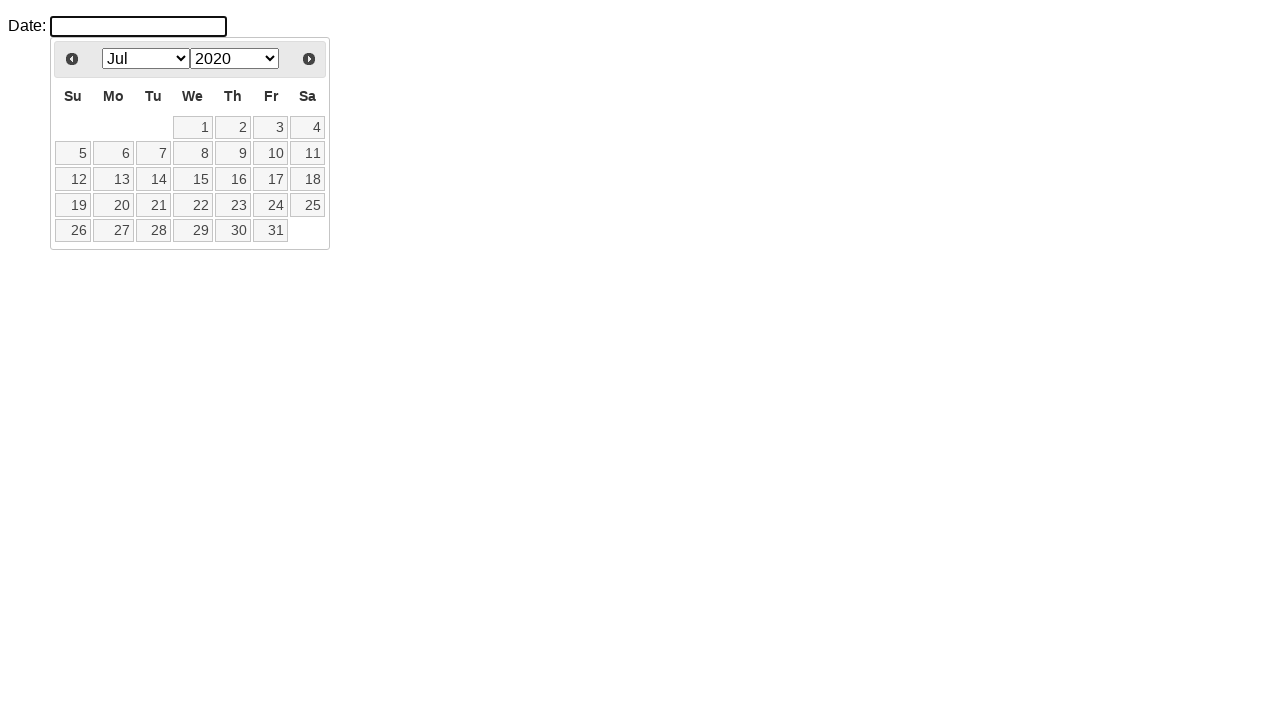

Clicked on day 21 to select the date at (153, 205) on a:text('21')
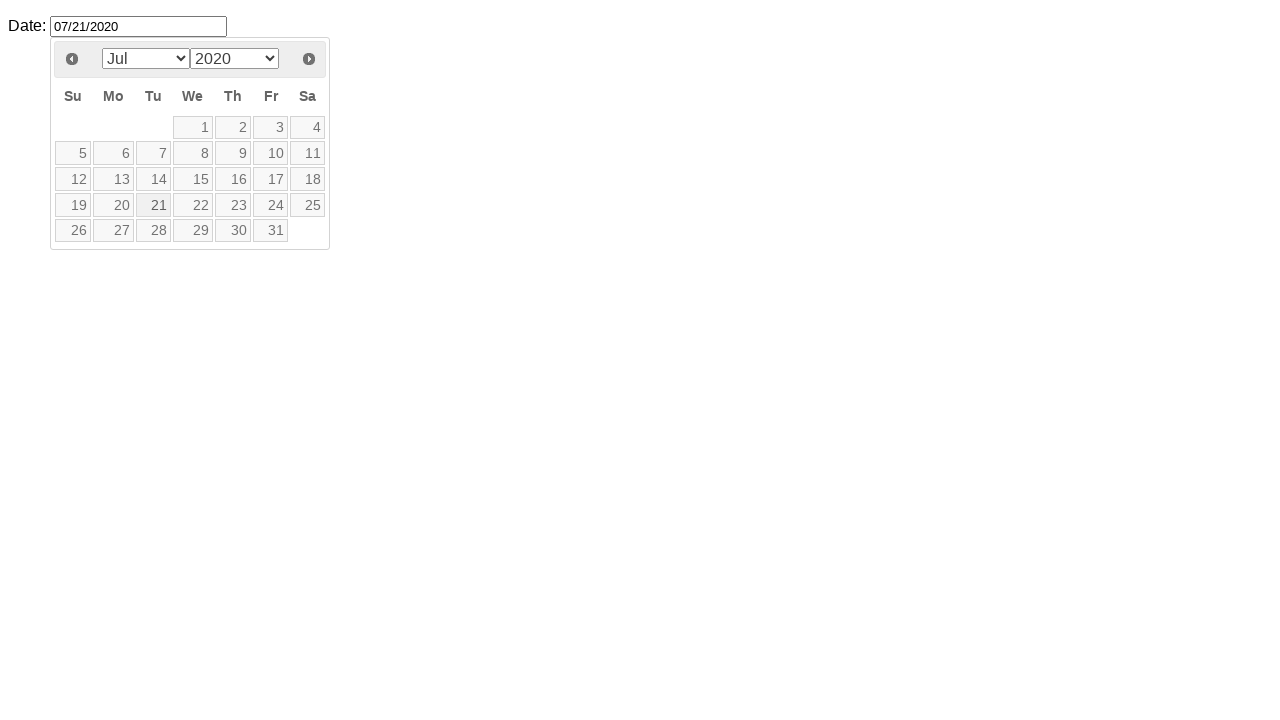

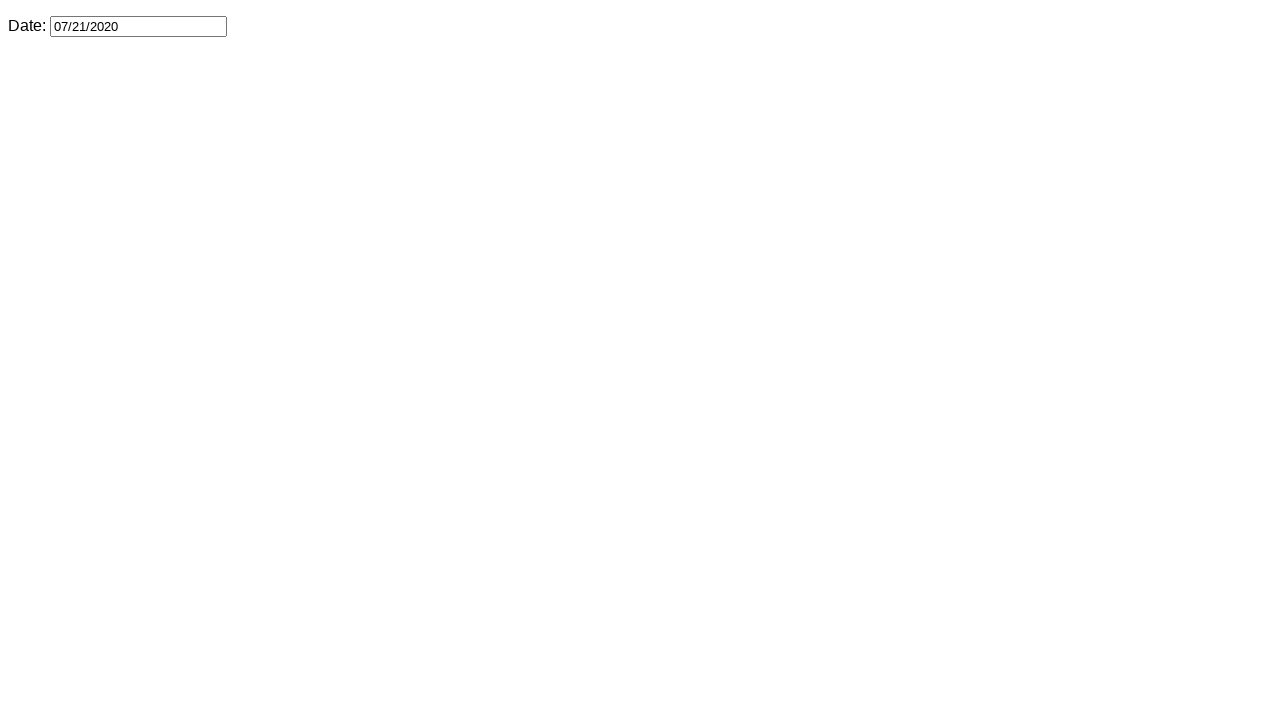